Tests setting a specific window size (500x500) and navigating to CVS website

Starting URL: https://www.cvs.com/

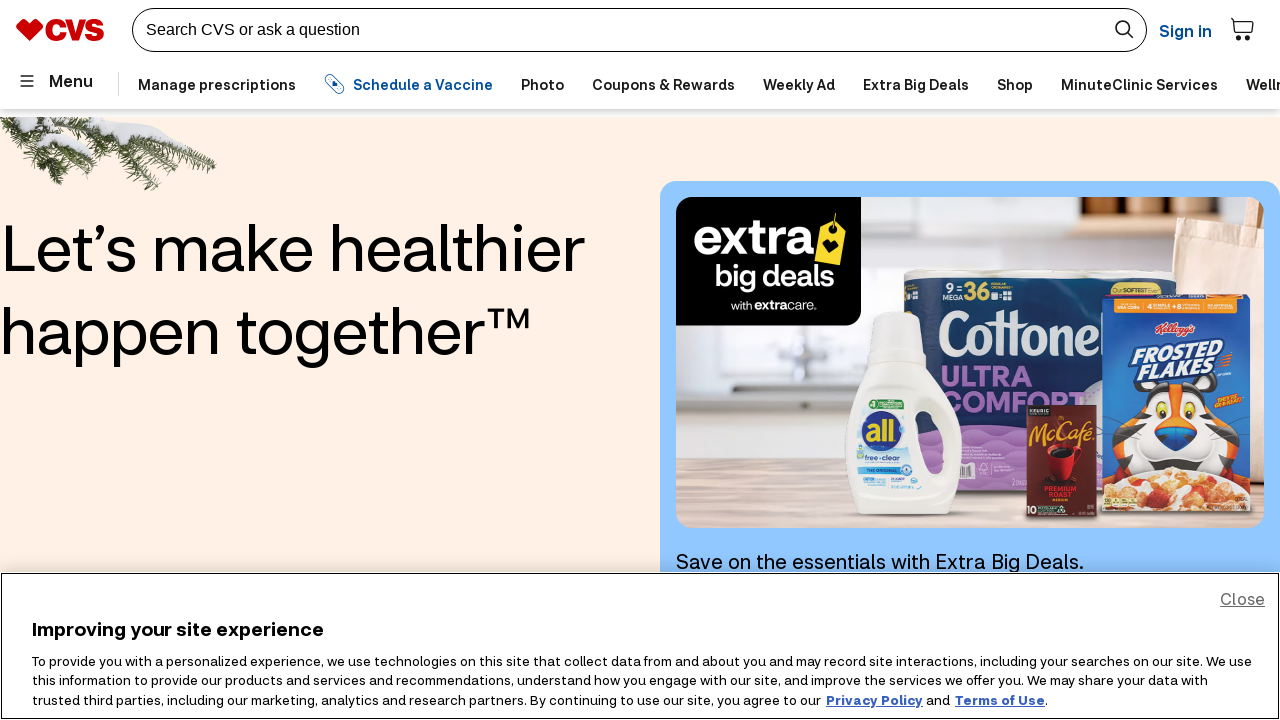

Set viewport size to 500x500 pixels
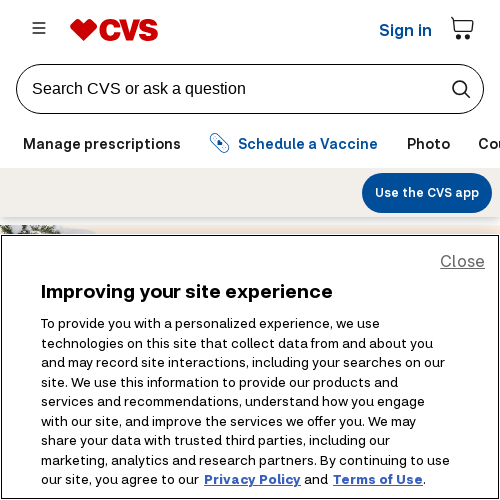

Page DOM content loaded
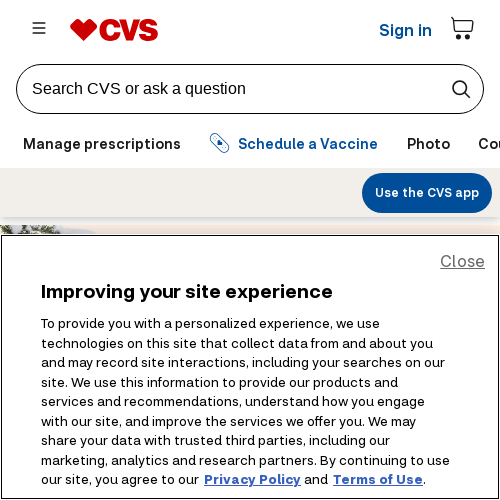

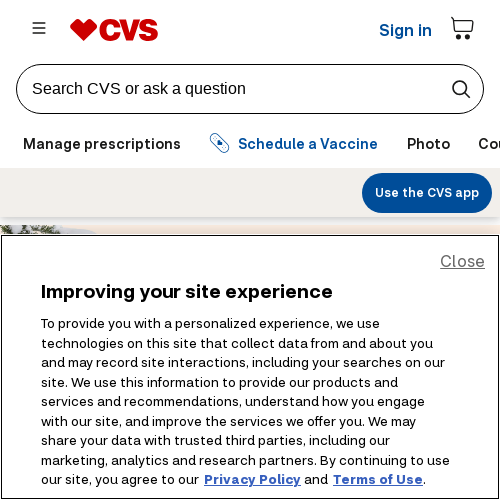